Tests calculator invalid input handling by entering 'invalid' text and 10, selecting sum operation, and verifying the error message

Starting URL: https://calculatorhtml.onrender.com/

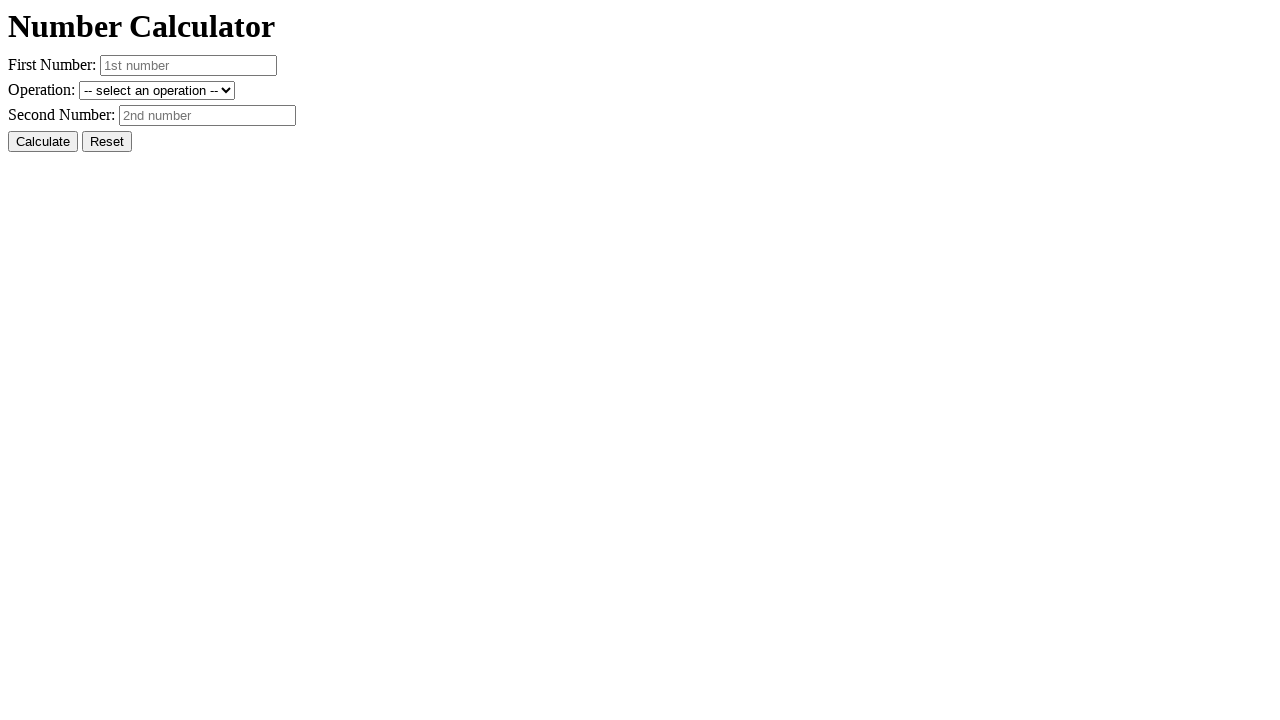

Clicked reset button to clear any previous values at (107, 142) on #resetButton
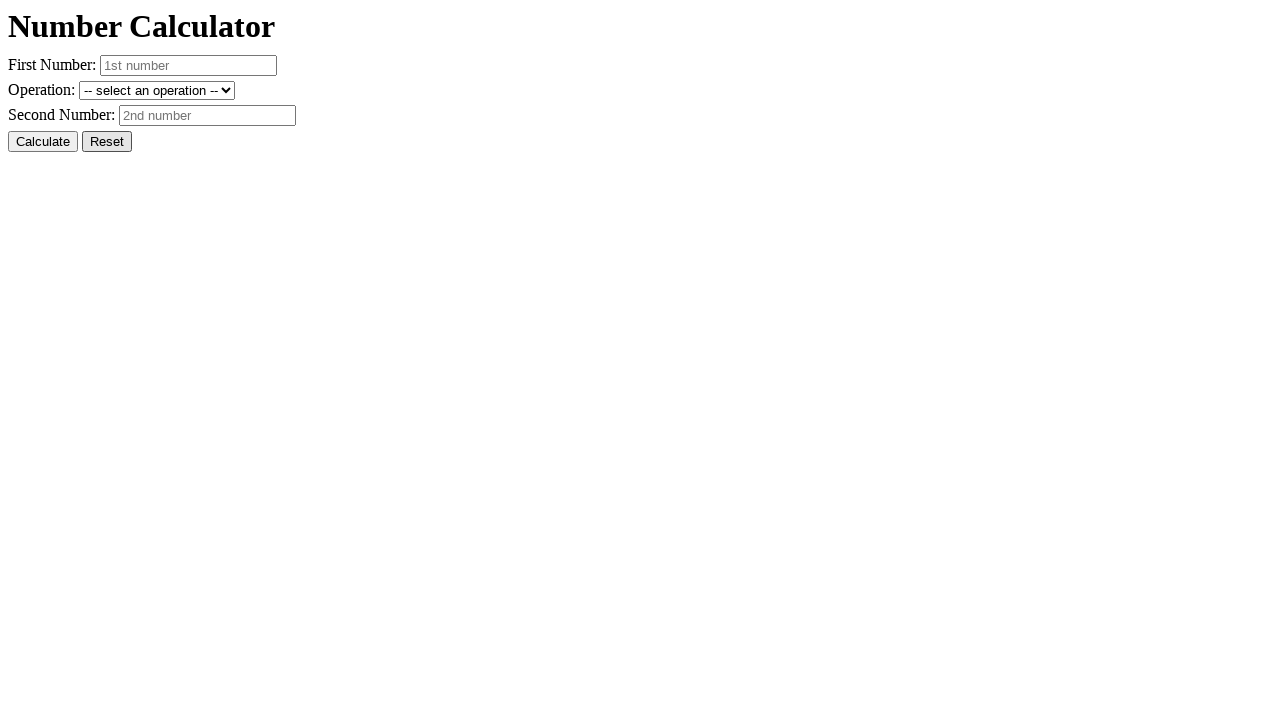

Entered 'invalid' text in first number field on #number1
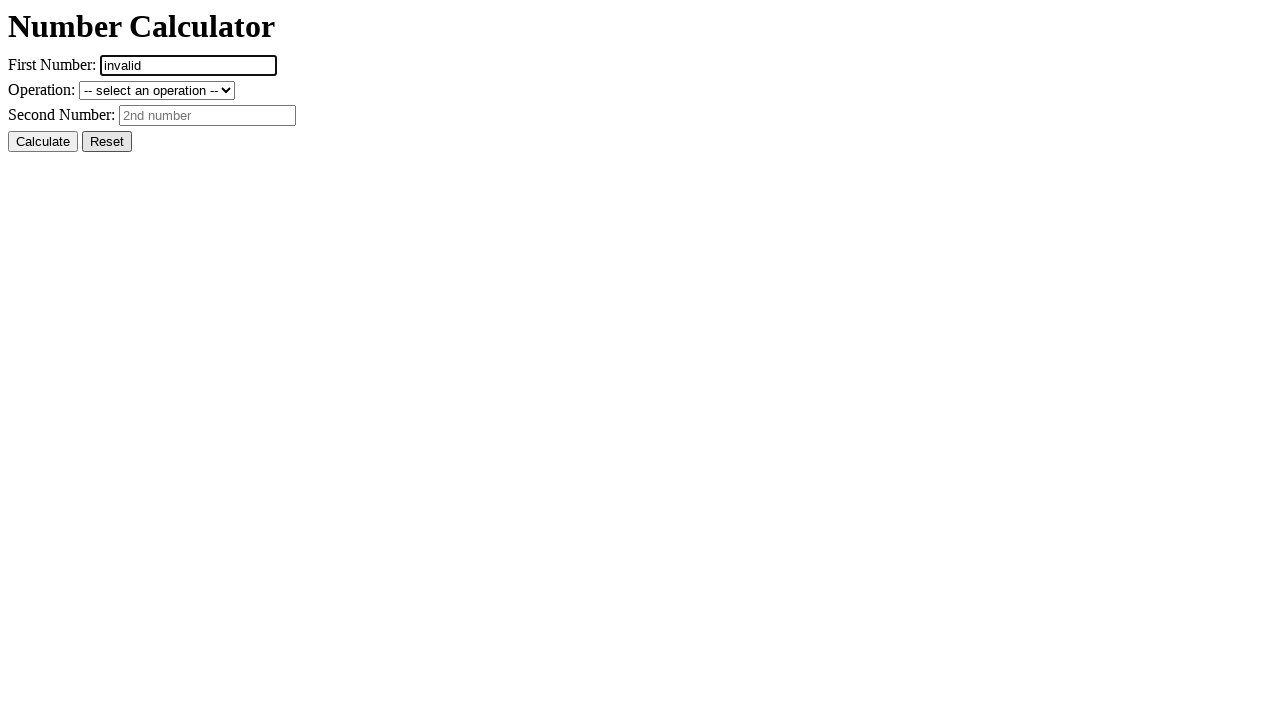

Entered '10' in second number field on #number2
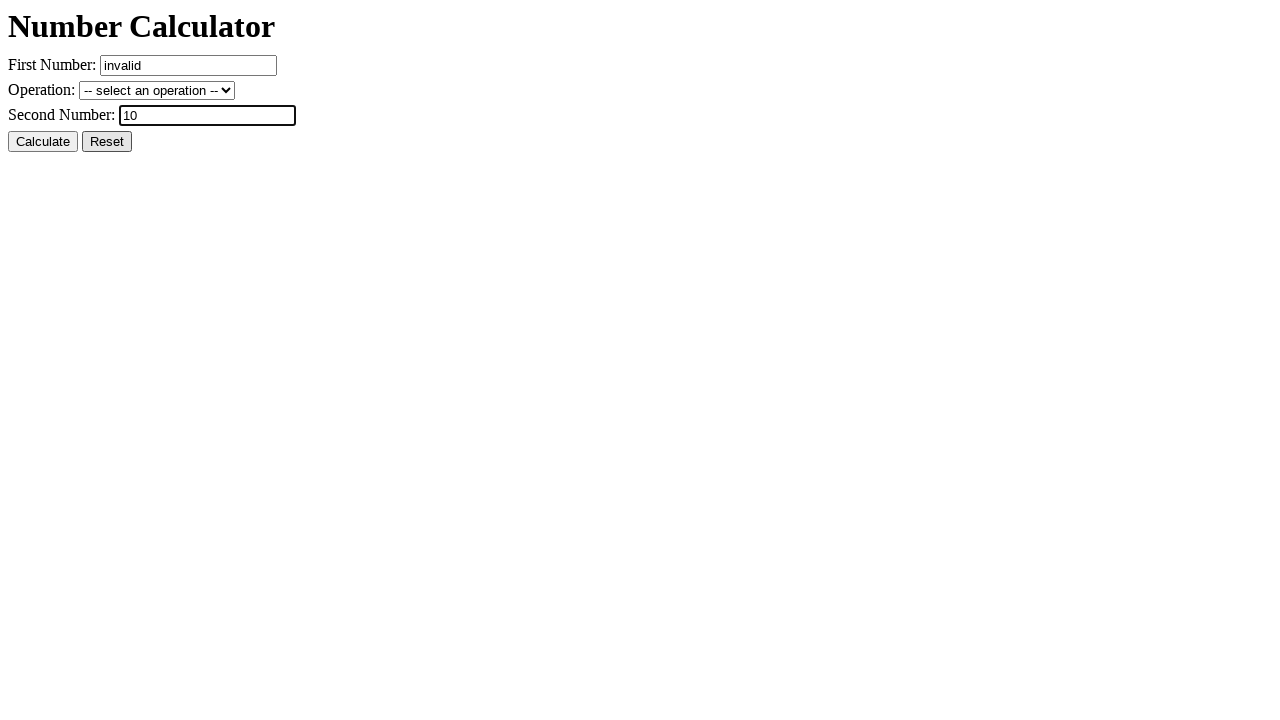

Selected sum operation from dropdown on #operation
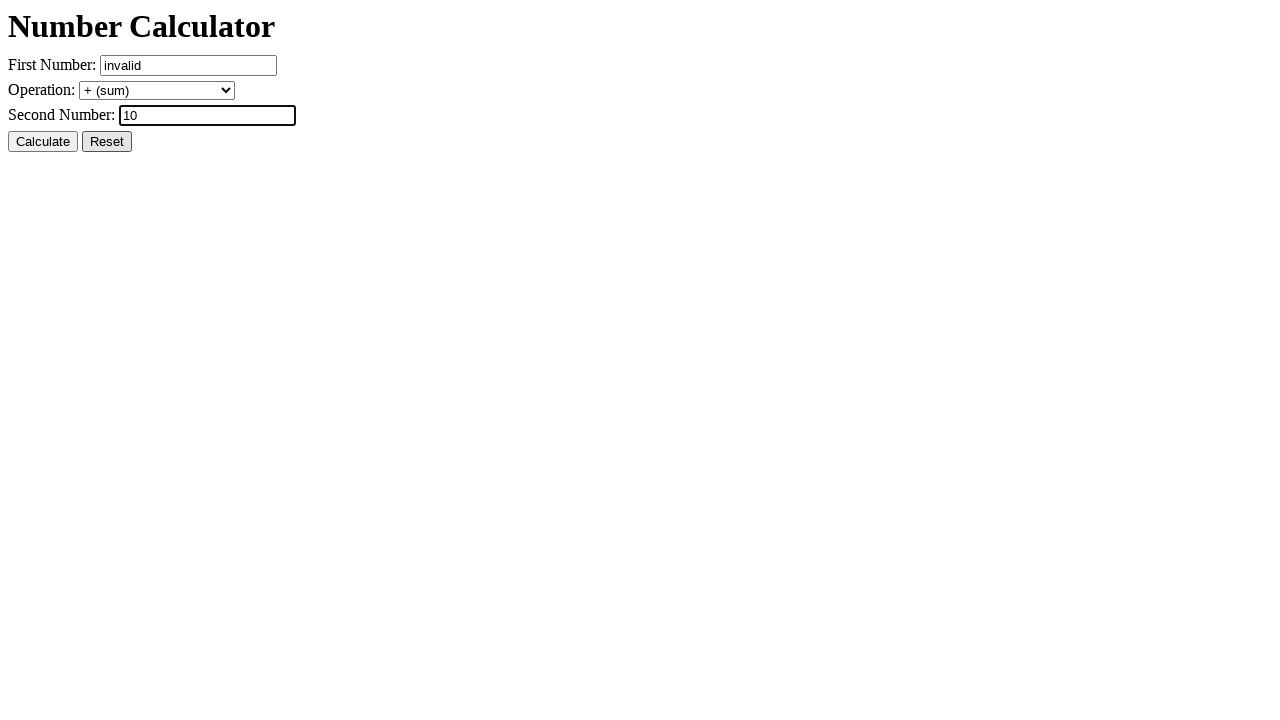

Clicked calculate button at (43, 142) on #calcButton
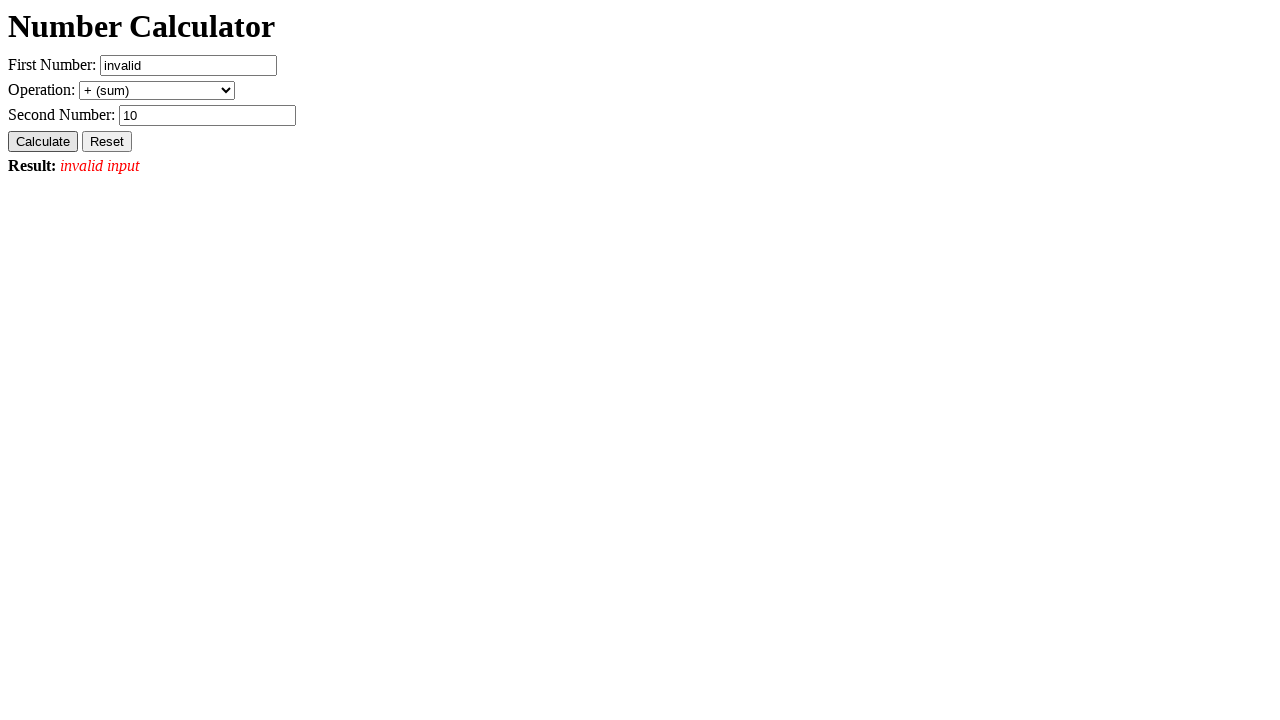

Result element loaded and error message verified
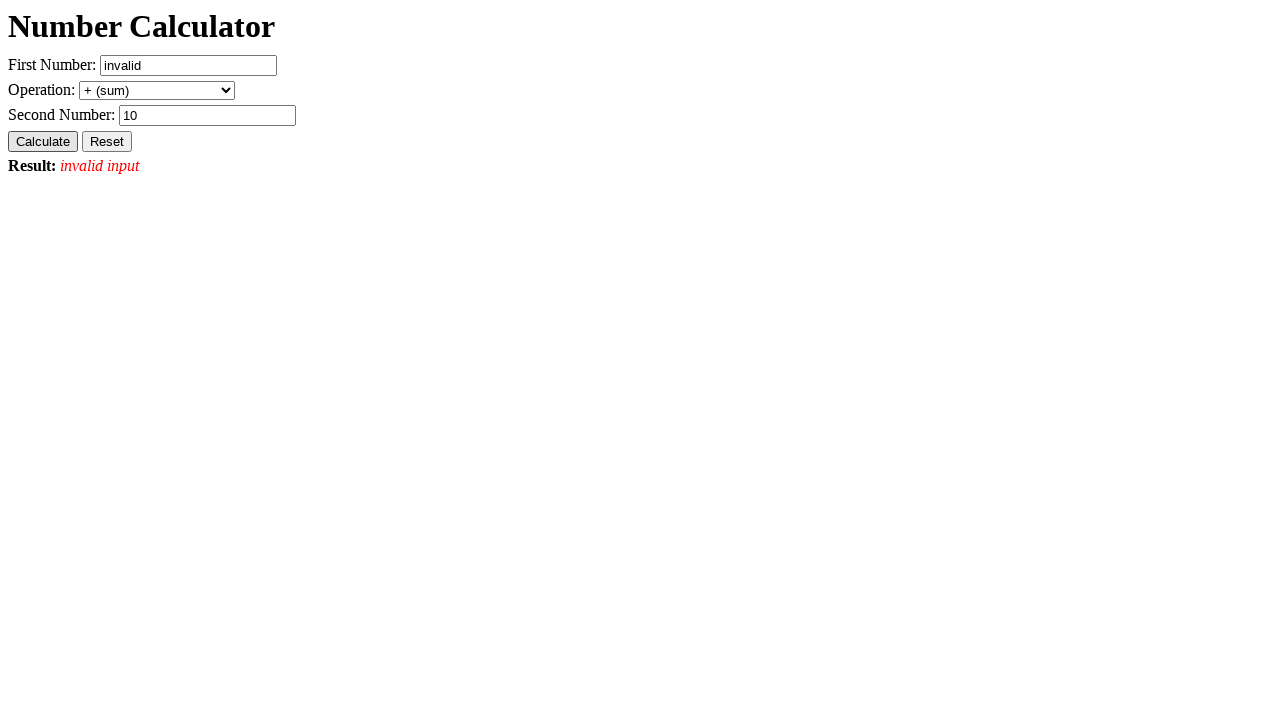

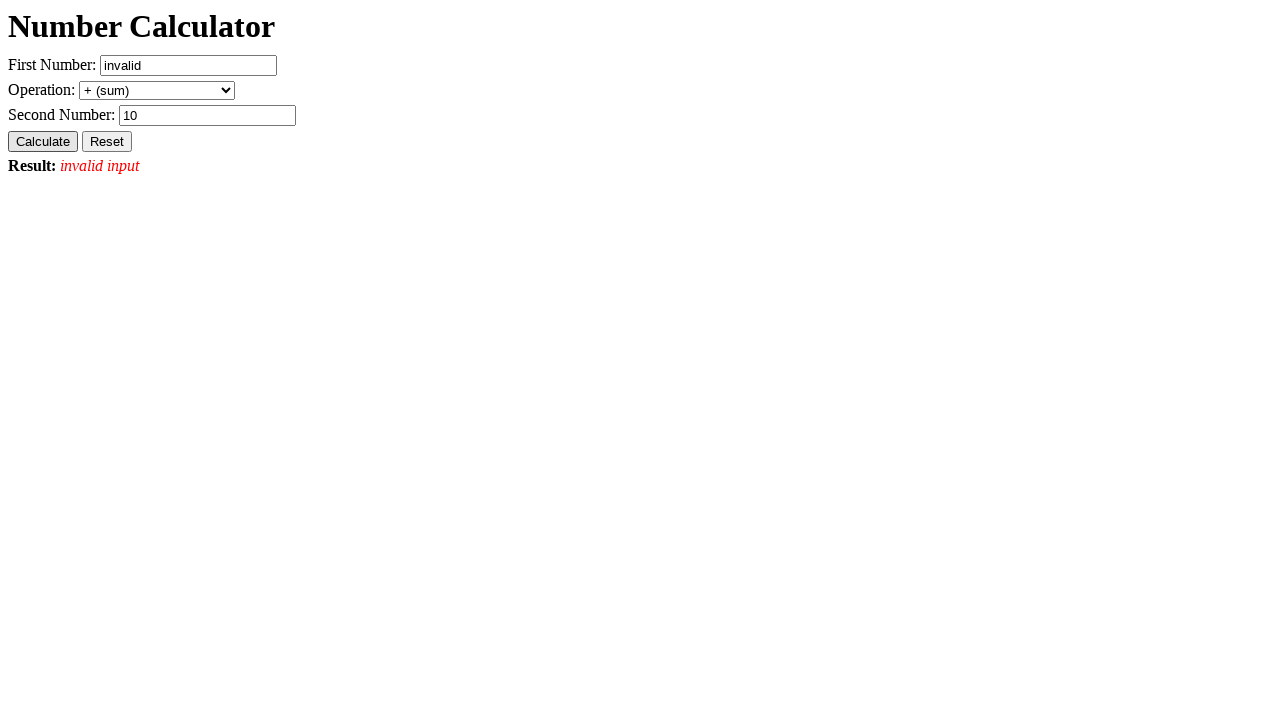